Tests dropdown selection functionality by selecting a fruit option from a dropdown menu

Starting URL: https://letcode.in/dropdowns

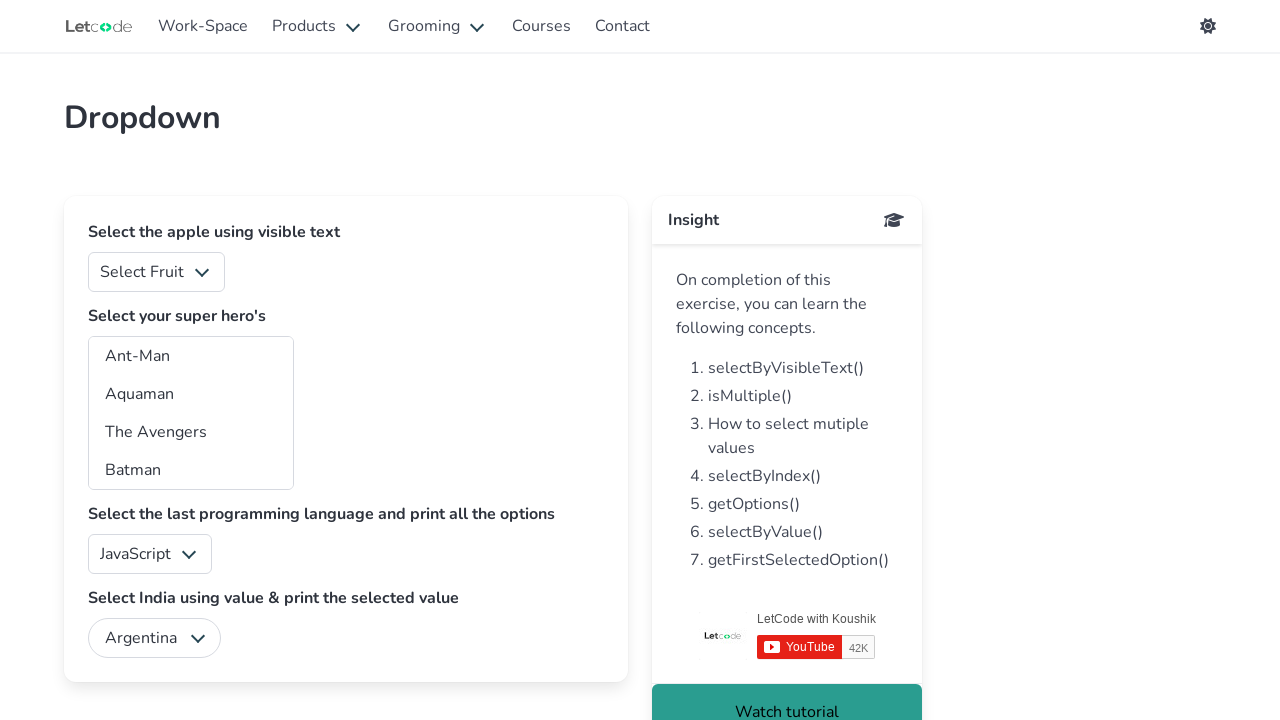

Navigated to dropdowns test page
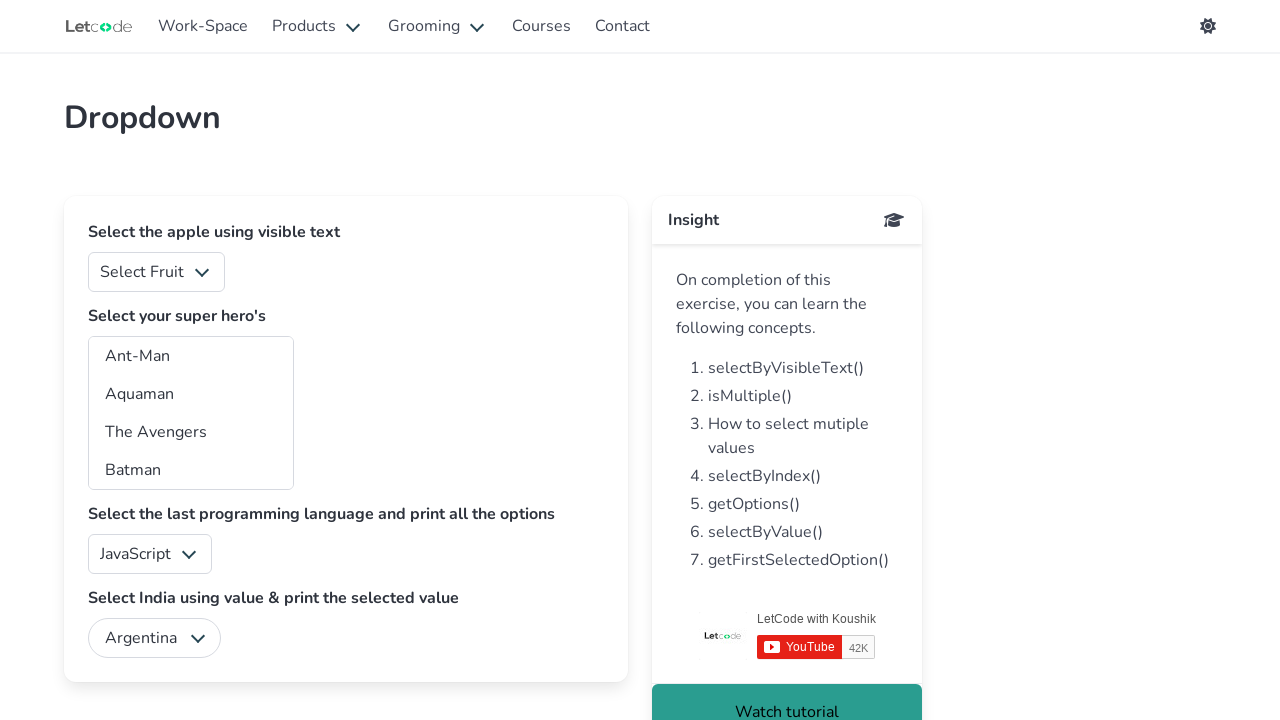

Selected the 4th option (index 3) from the fruits dropdown on #fruits
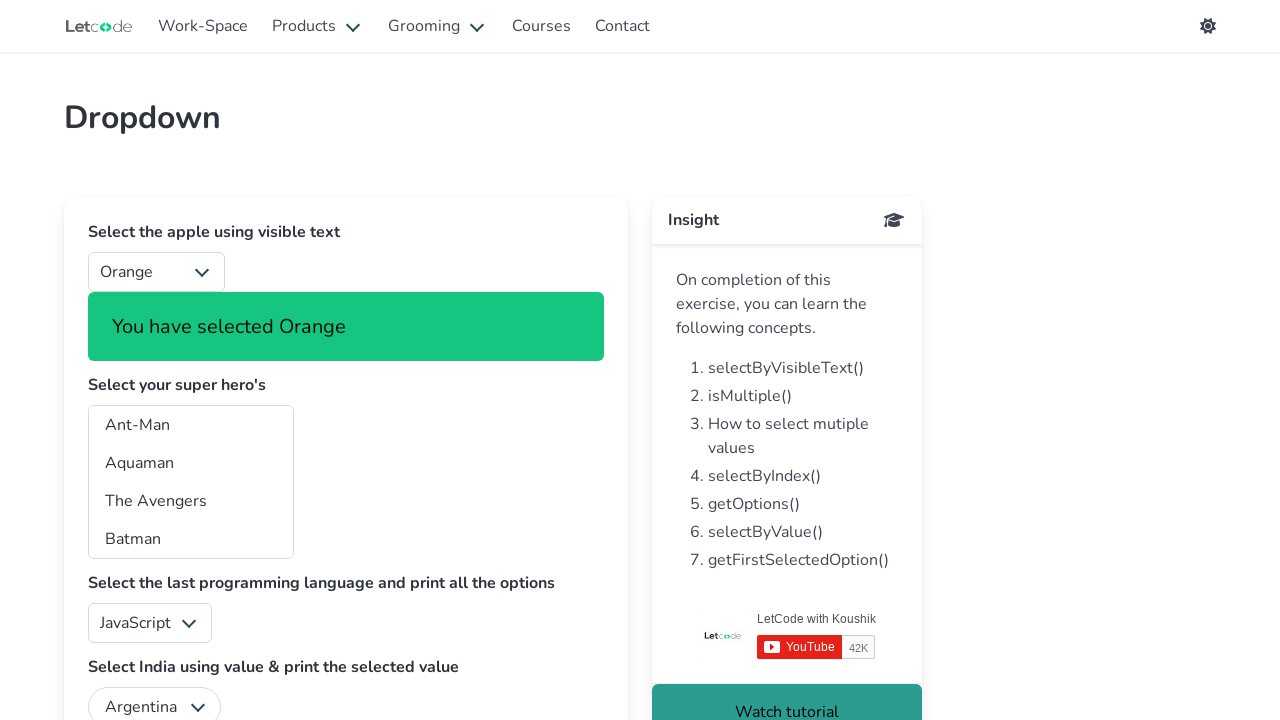

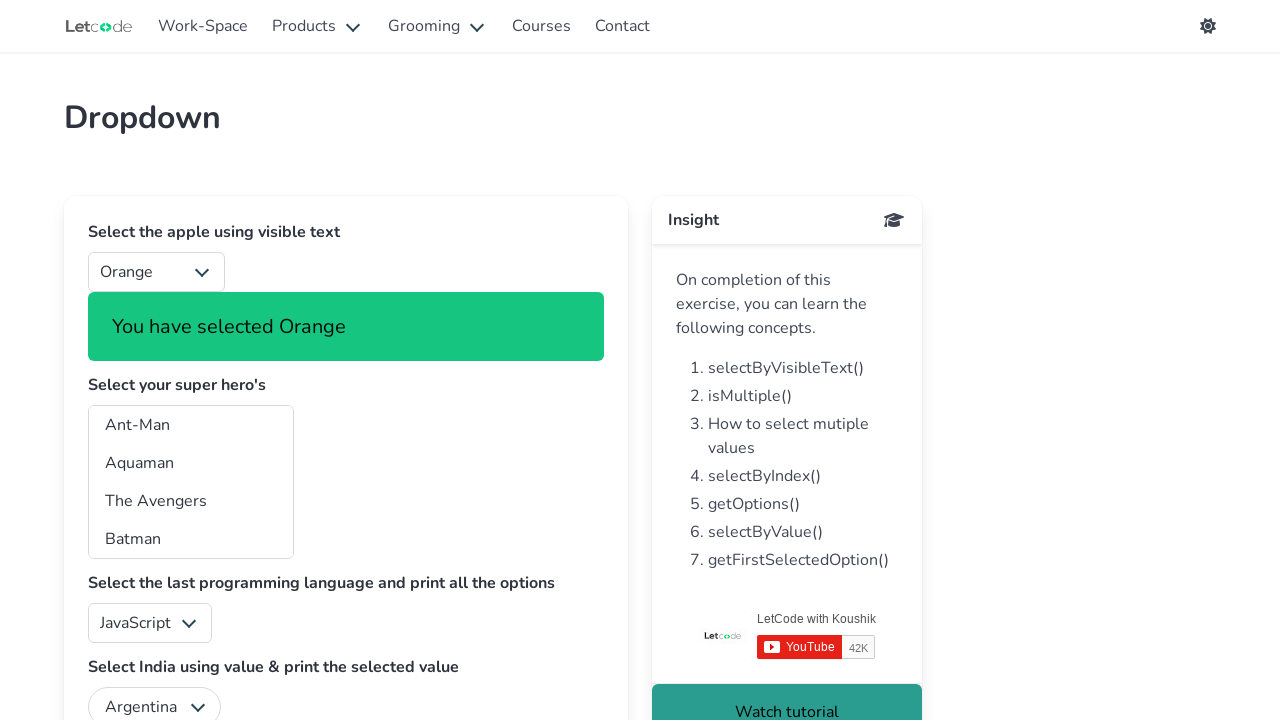